Demonstrates keyboard and mouse actions including typing with shift key pressed, double-clicking, and right-clicking on a text input field

Starting URL: https://id.heroku.com/login

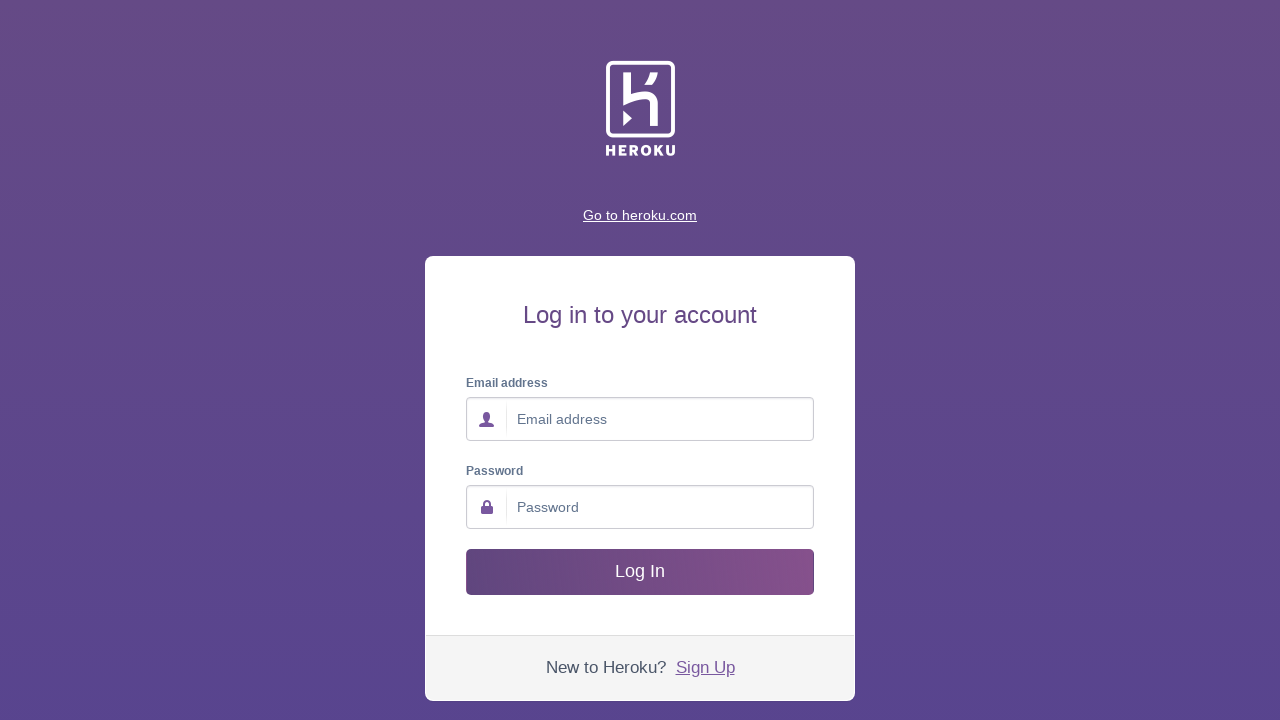

Located email input field
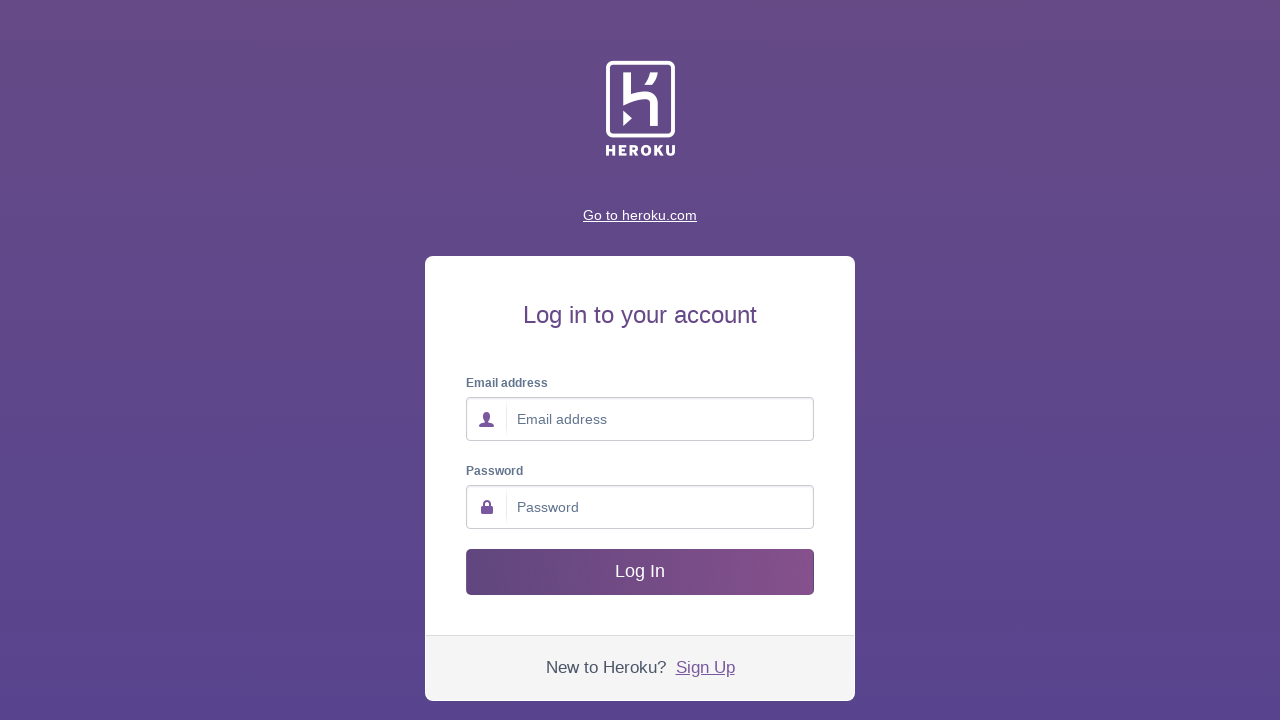

Clicked on email input field at (640, 419) on input#email
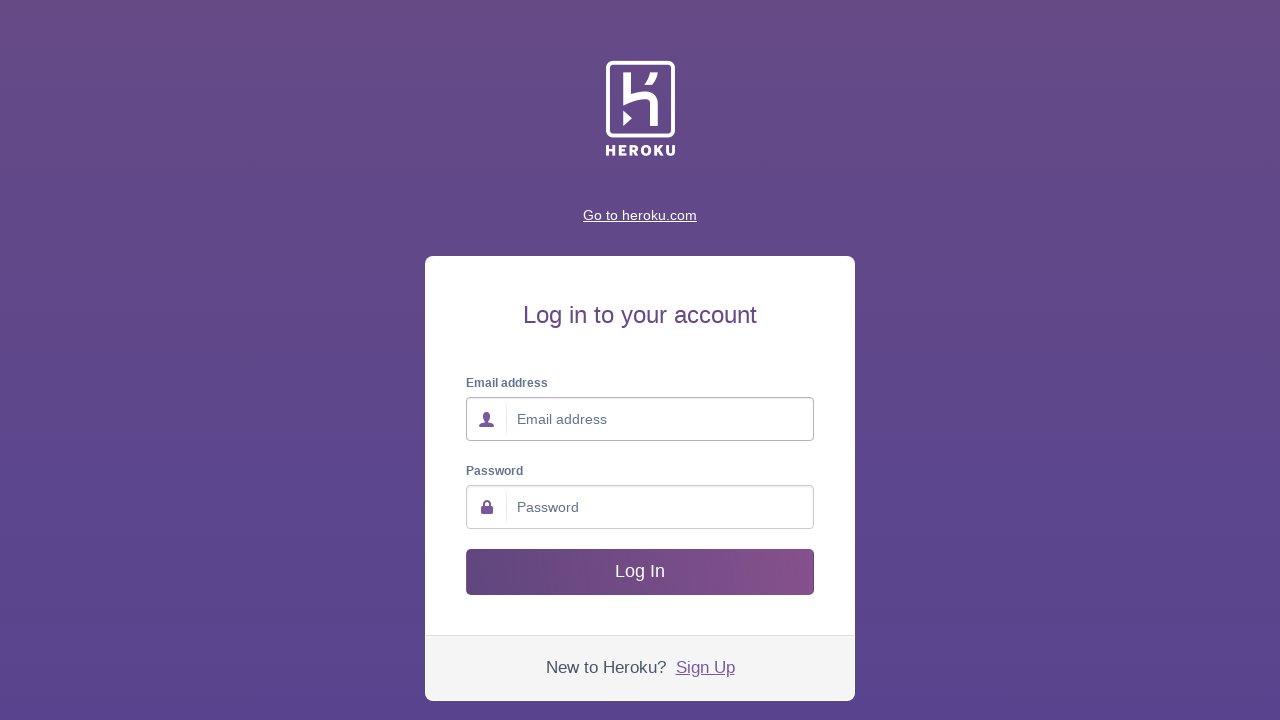

Pressed and held Shift key
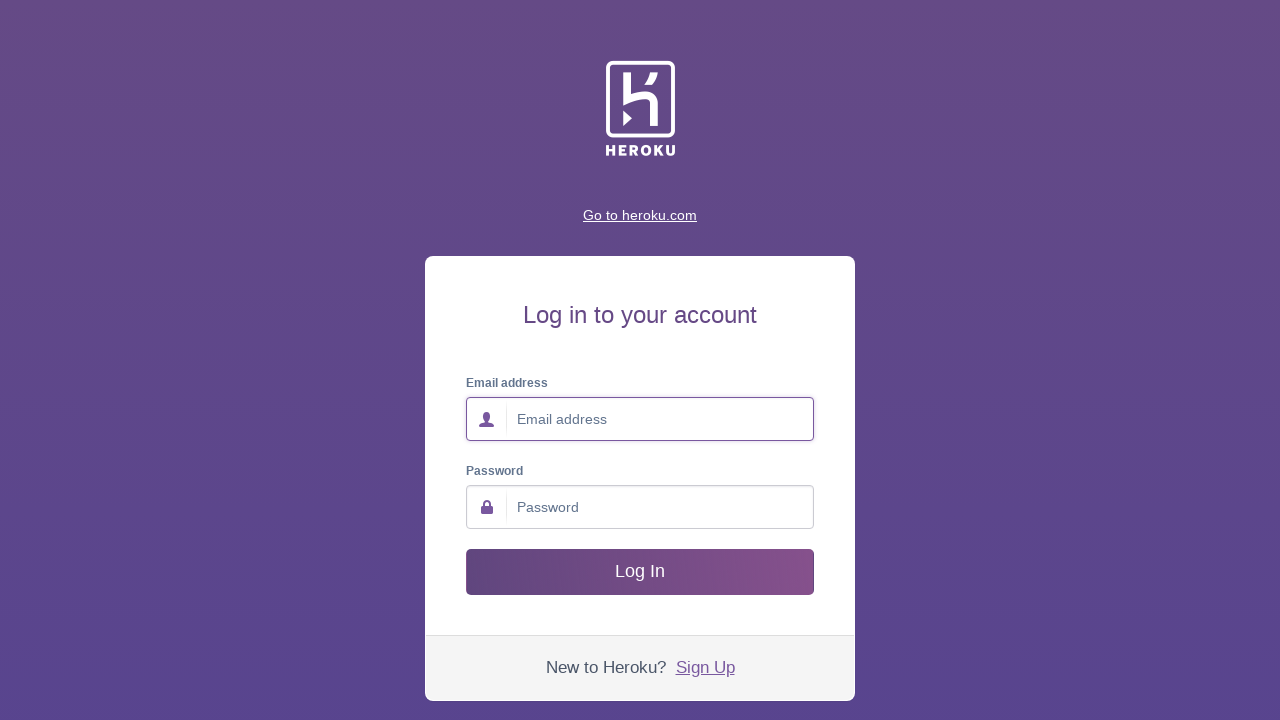

Typed 'BMDEMO' with Shift key held down
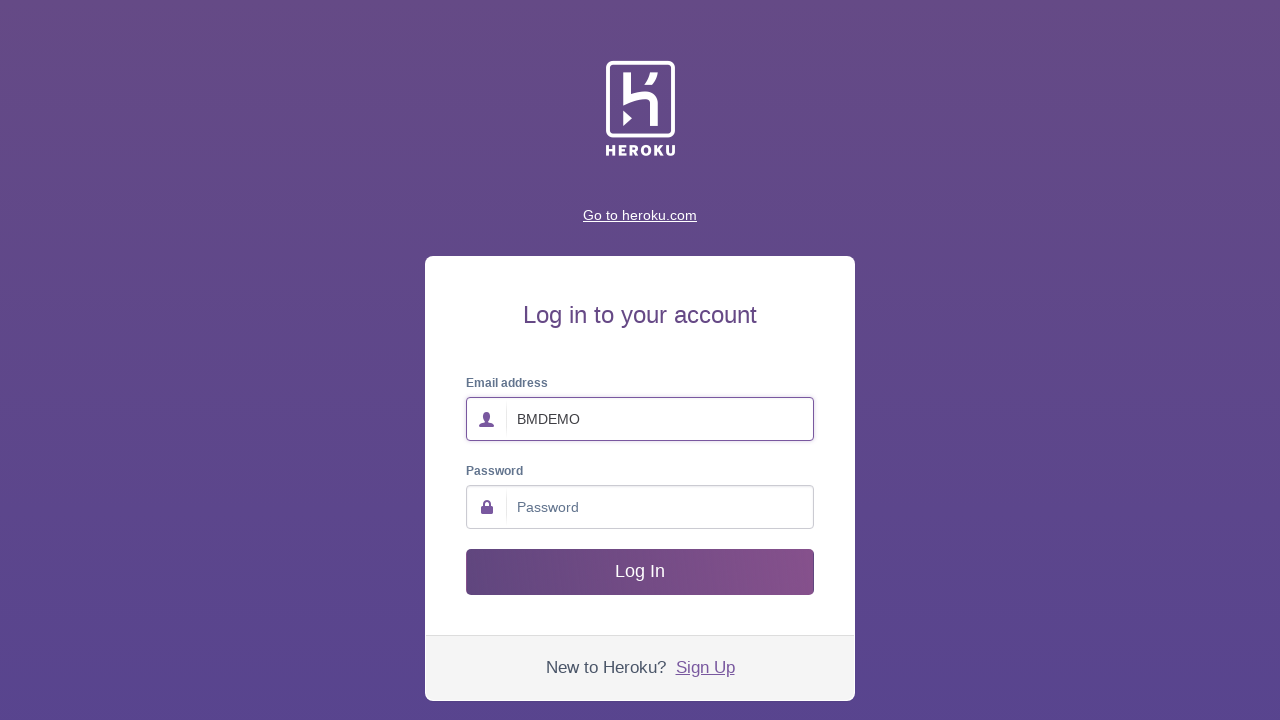

Released Shift key
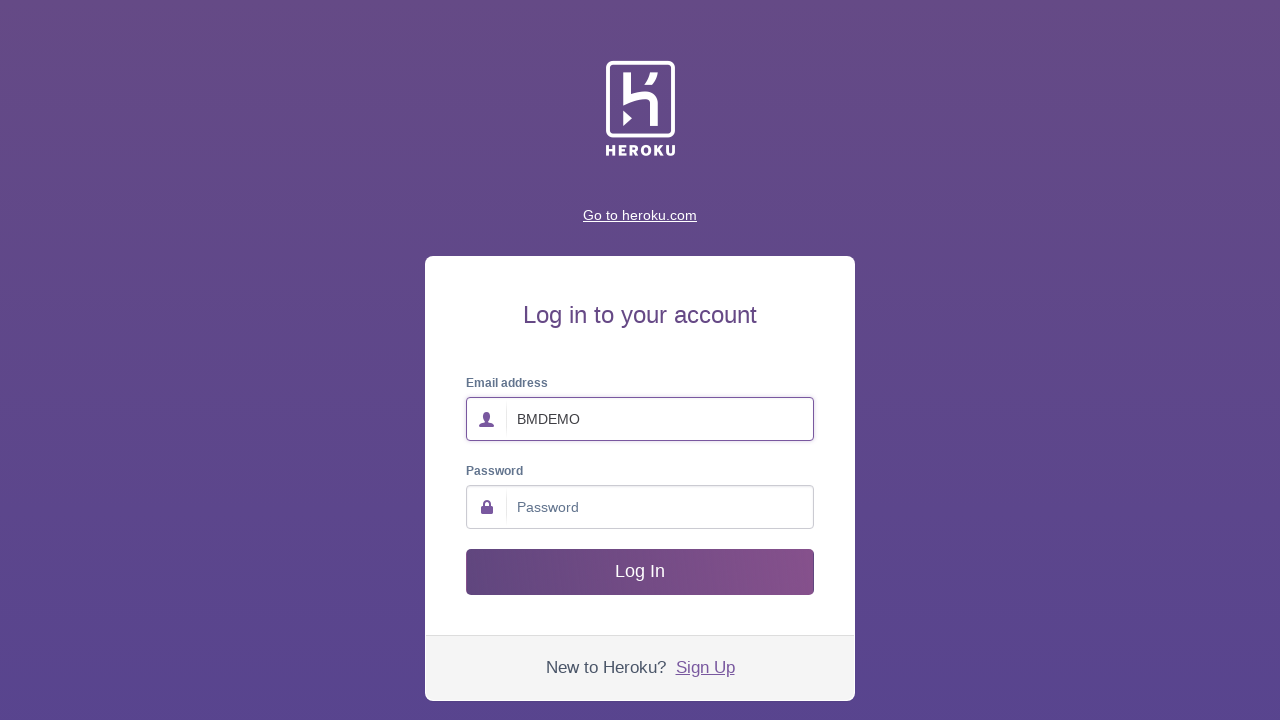

Double-clicked email field to select text at (640, 419) on input#email
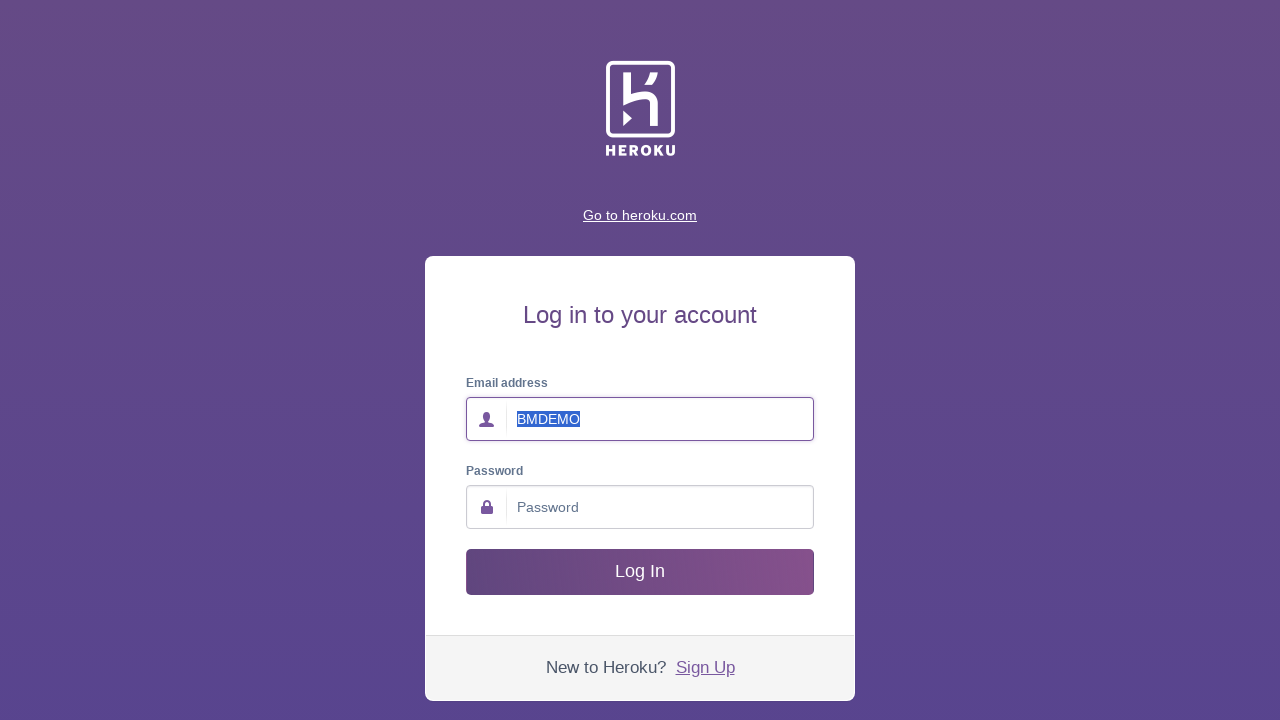

Right-clicked email field to open context menu at (640, 419) on input#email
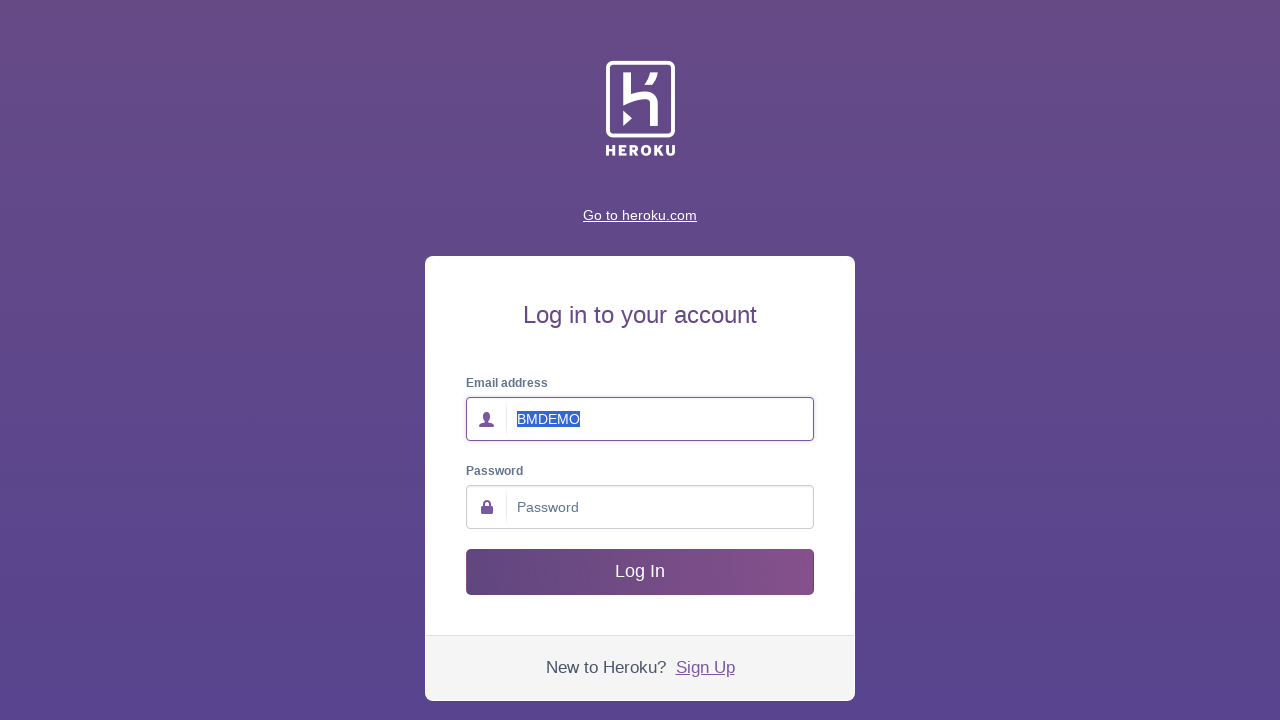

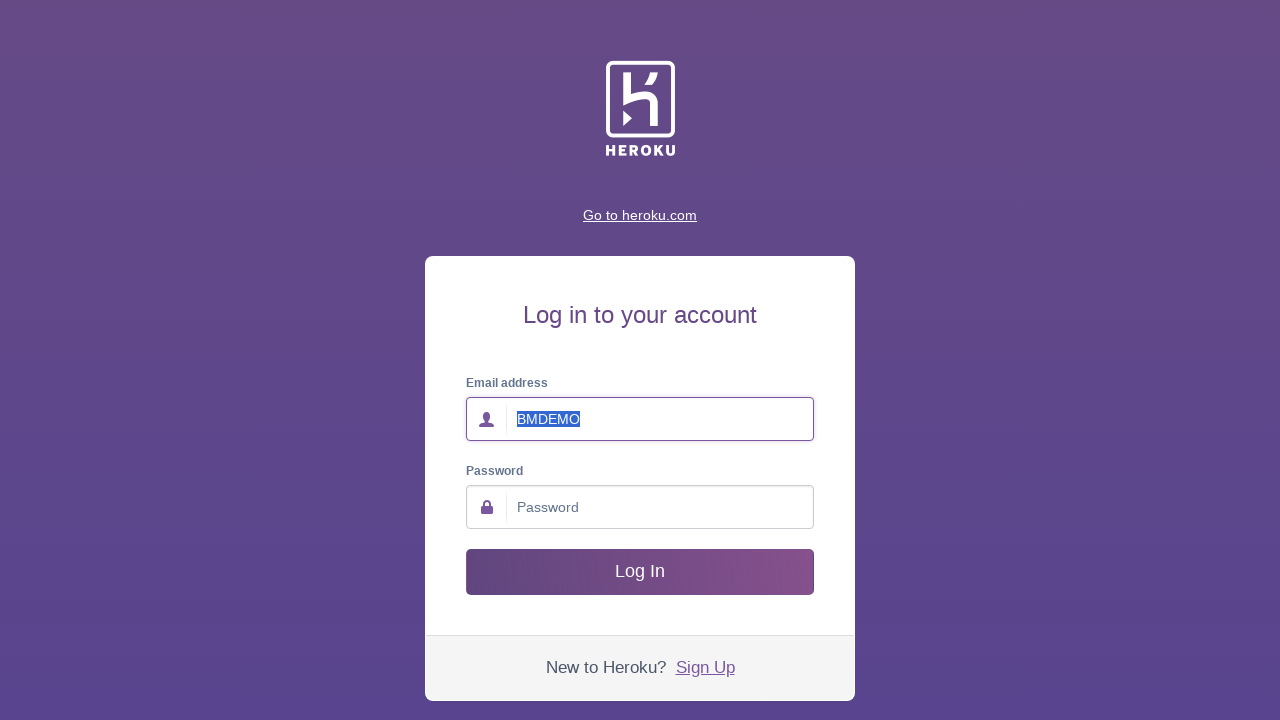